Tests JavaScript scroll functionality by scrolling the page down 500 pixels and then scrolling within a fixed table element to the bottom.

Starting URL: https://rahulshettyacademy.com/AutomationPractice/

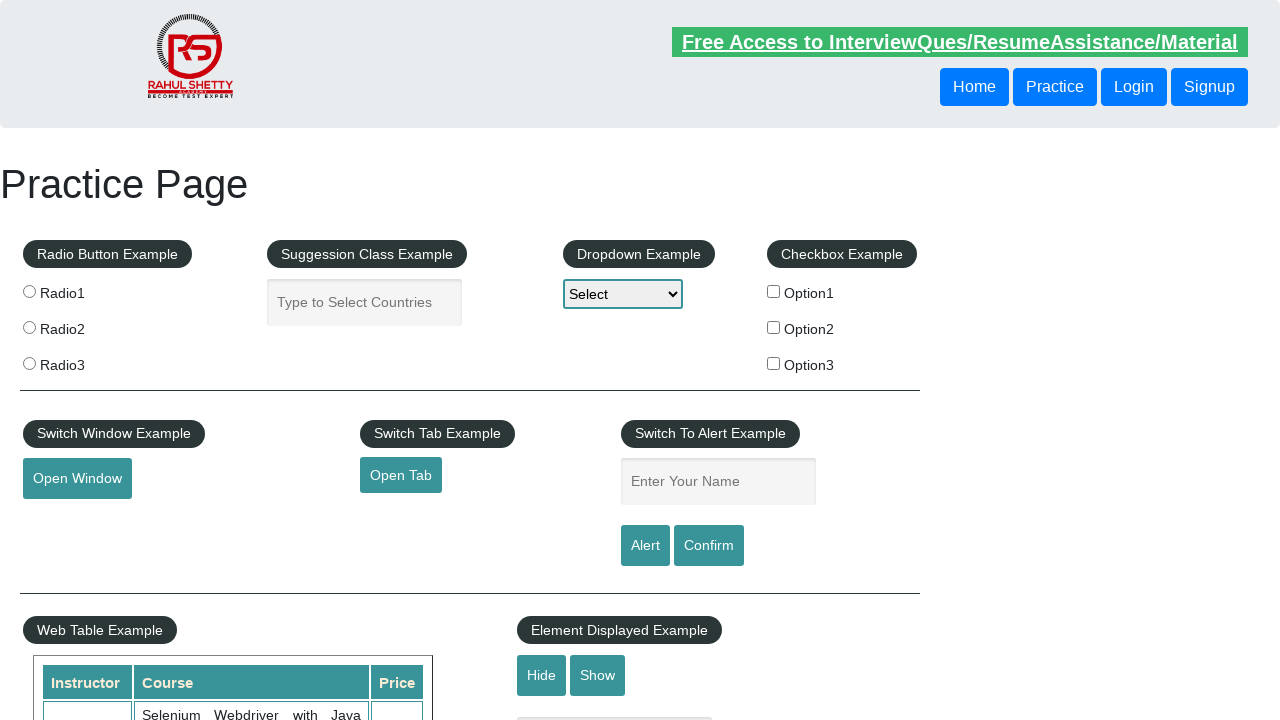

Scrolled page down by 500 pixels using JavaScript
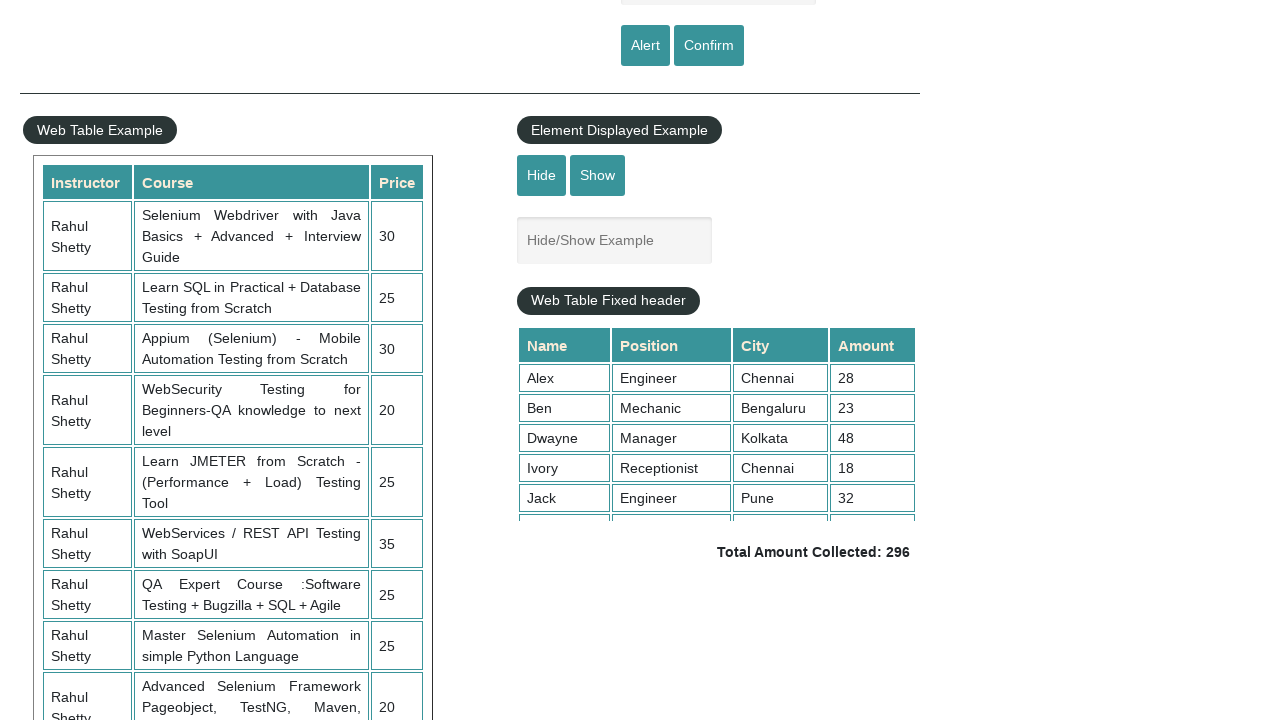

Scrolled fixed table element to the bottom
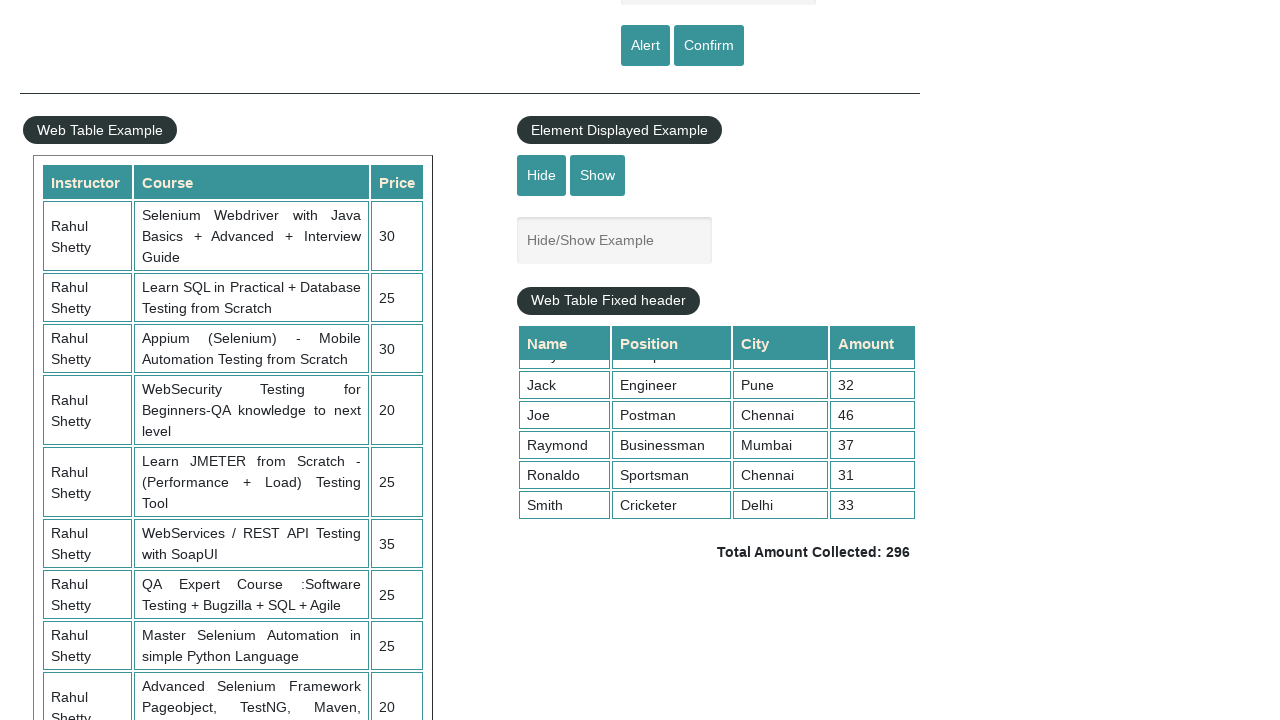

Waited 3 seconds to observe the scroll effect
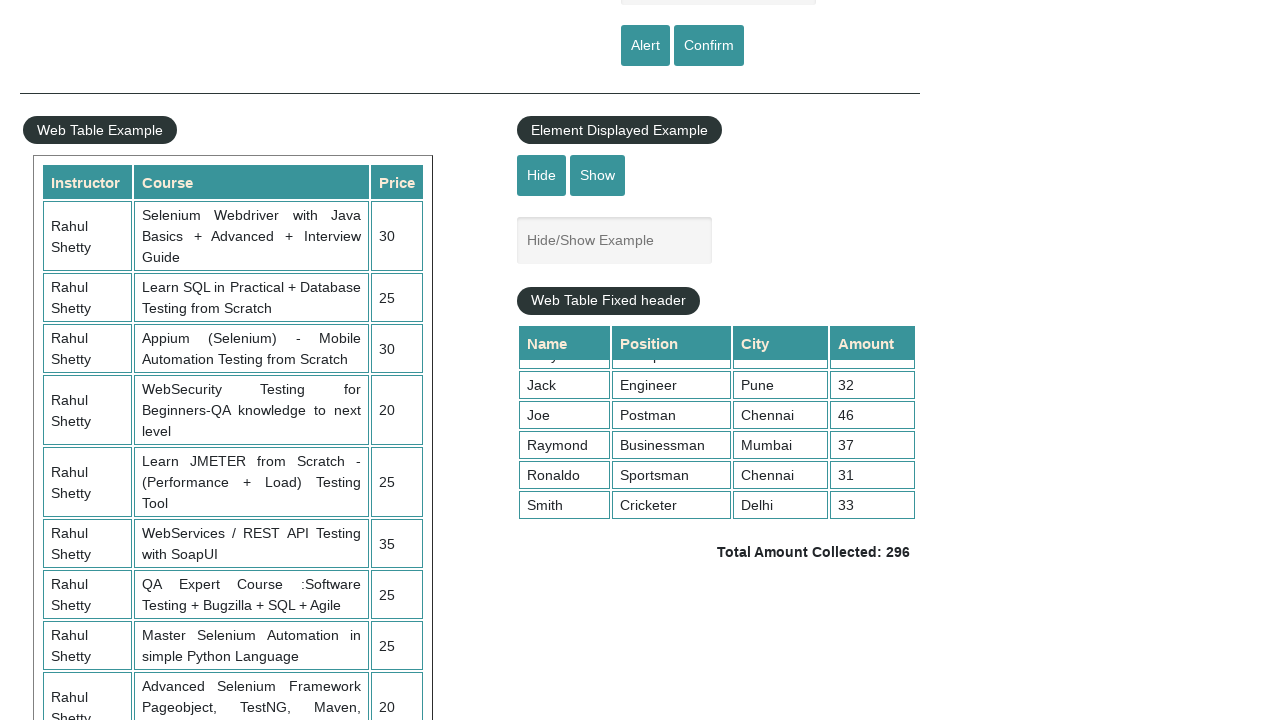

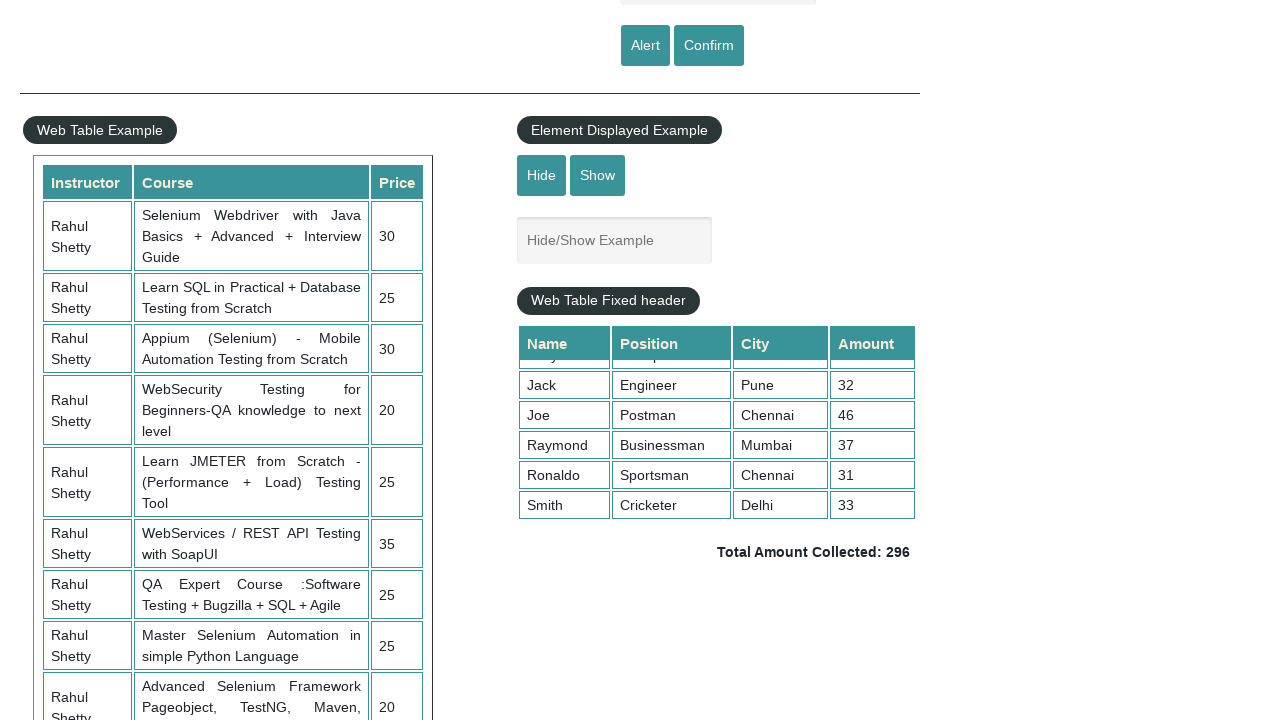